Tests iframe handling by navigating to a demo app, switching to an iframe to fill a username field, then navigating to nested iframe section

Starting URL: https://demoapps.qspiders.com/ui?scenario=1

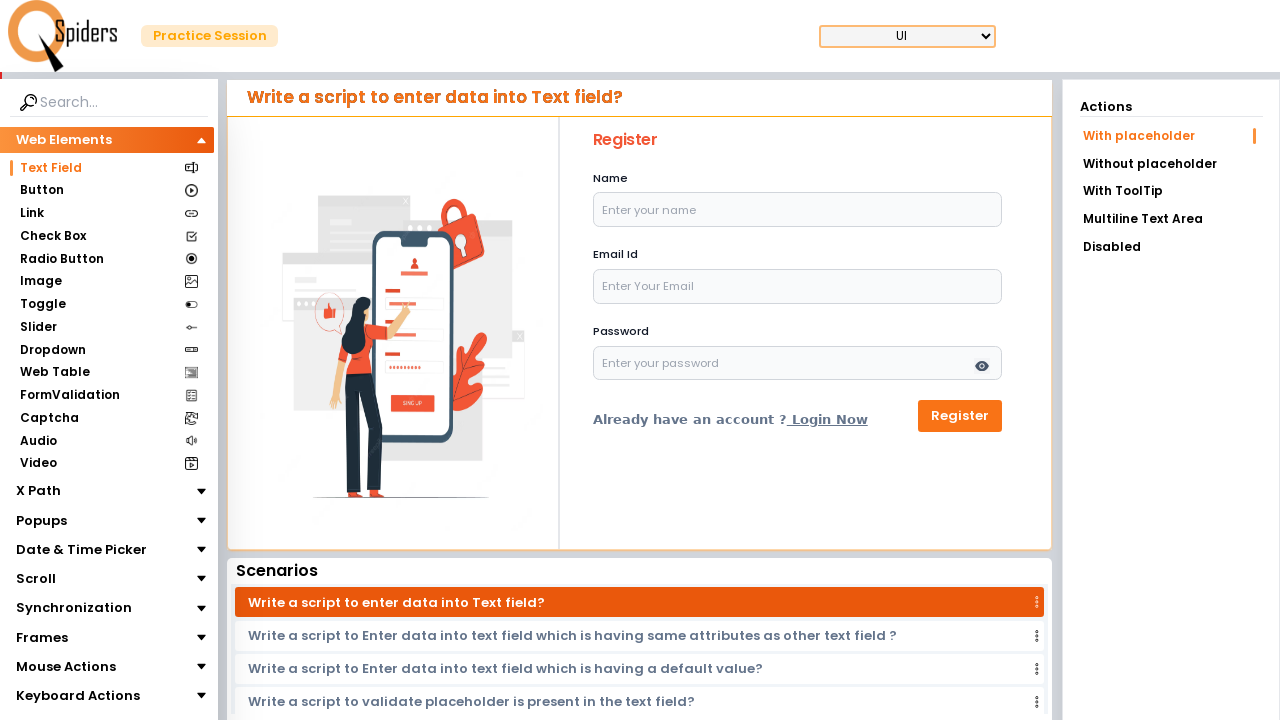

Clicked on Frames section at (42, 637) on xpath=//section[text()='Frames']
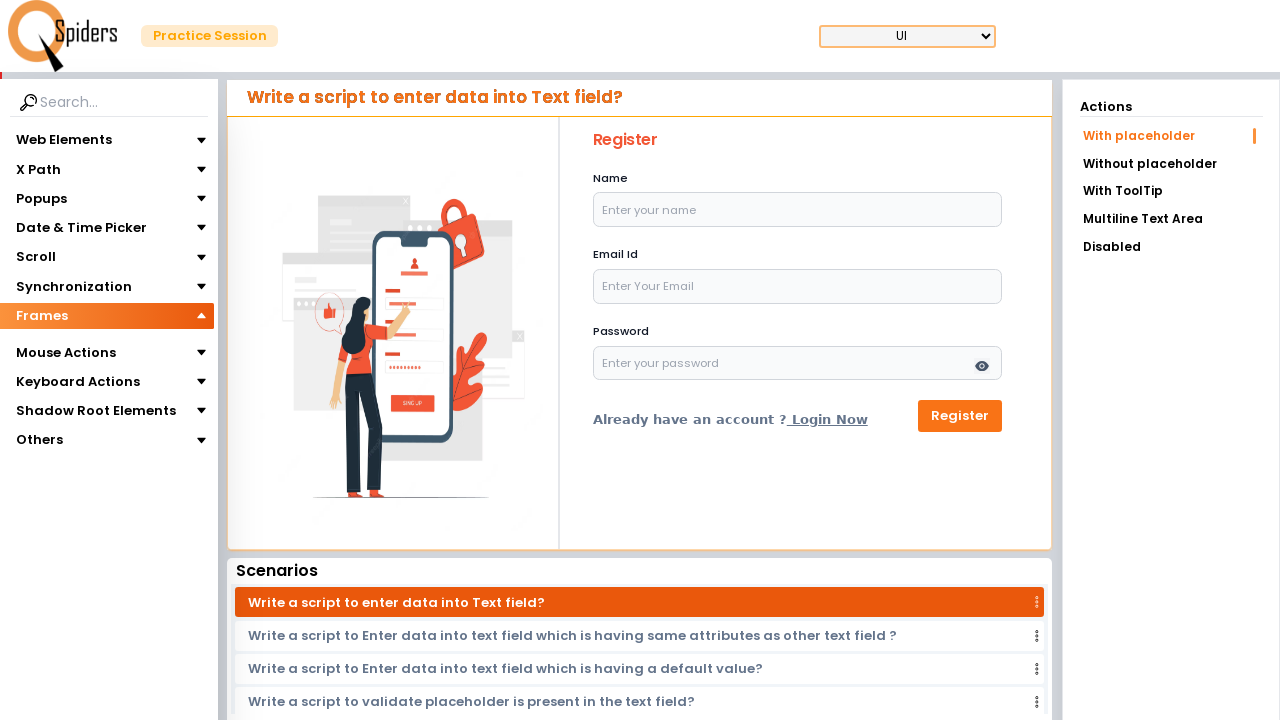

Clicked on iframes section at (44, 343) on xpath=//section[text()='iframes']
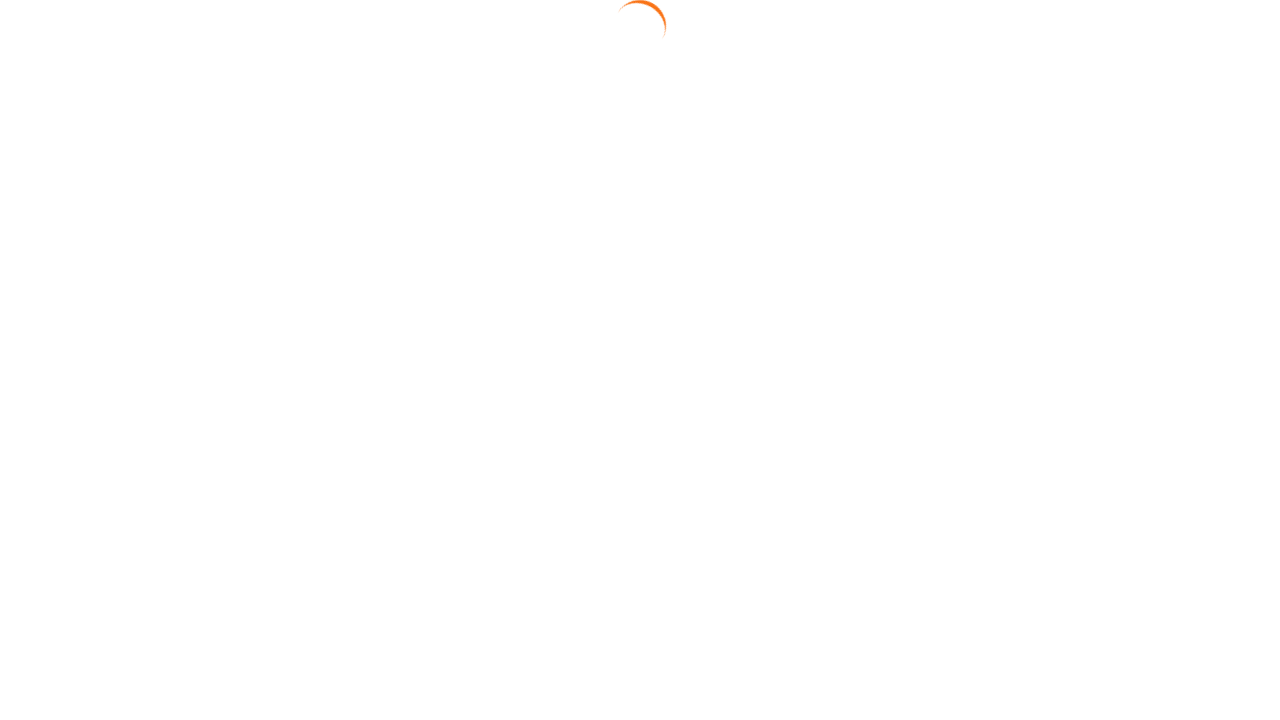

Located iframe element with class 'w-full h-96'
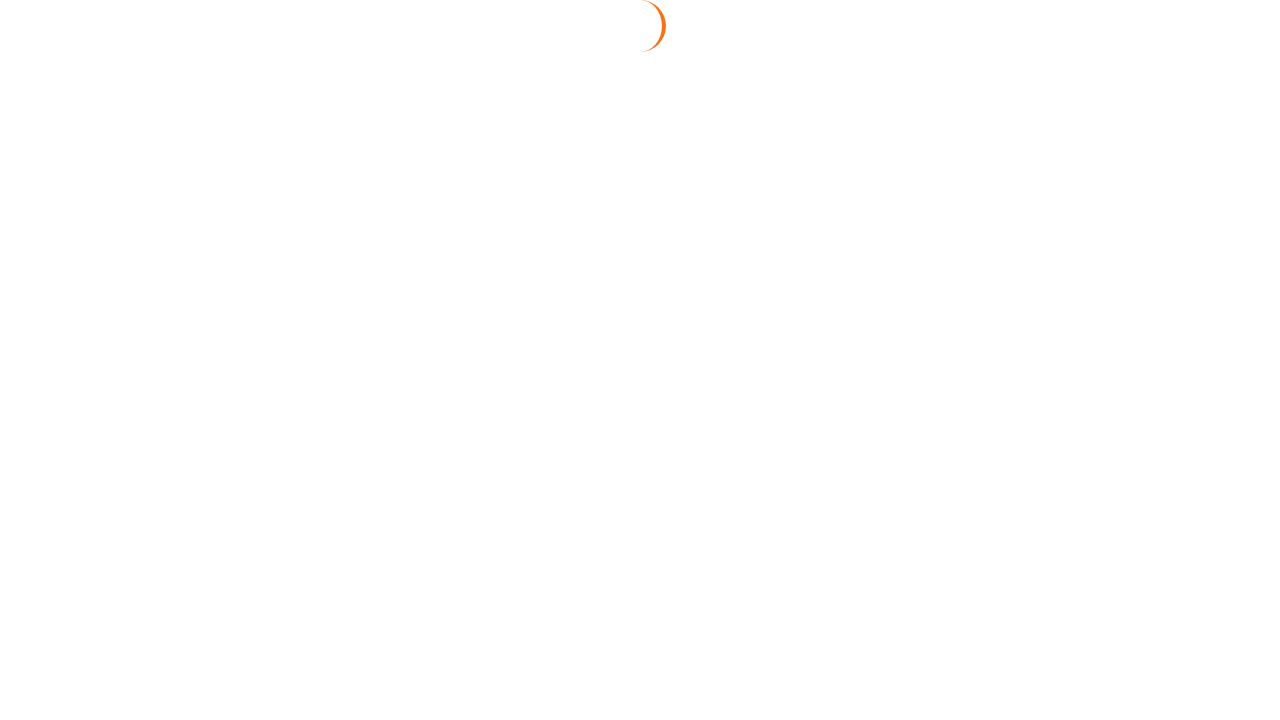

Filled username field with 'pritiGaikwad' in iframe on xpath=//iframe[@class='w-full h-96'] >> internal:control=enter-frame >> #usernam
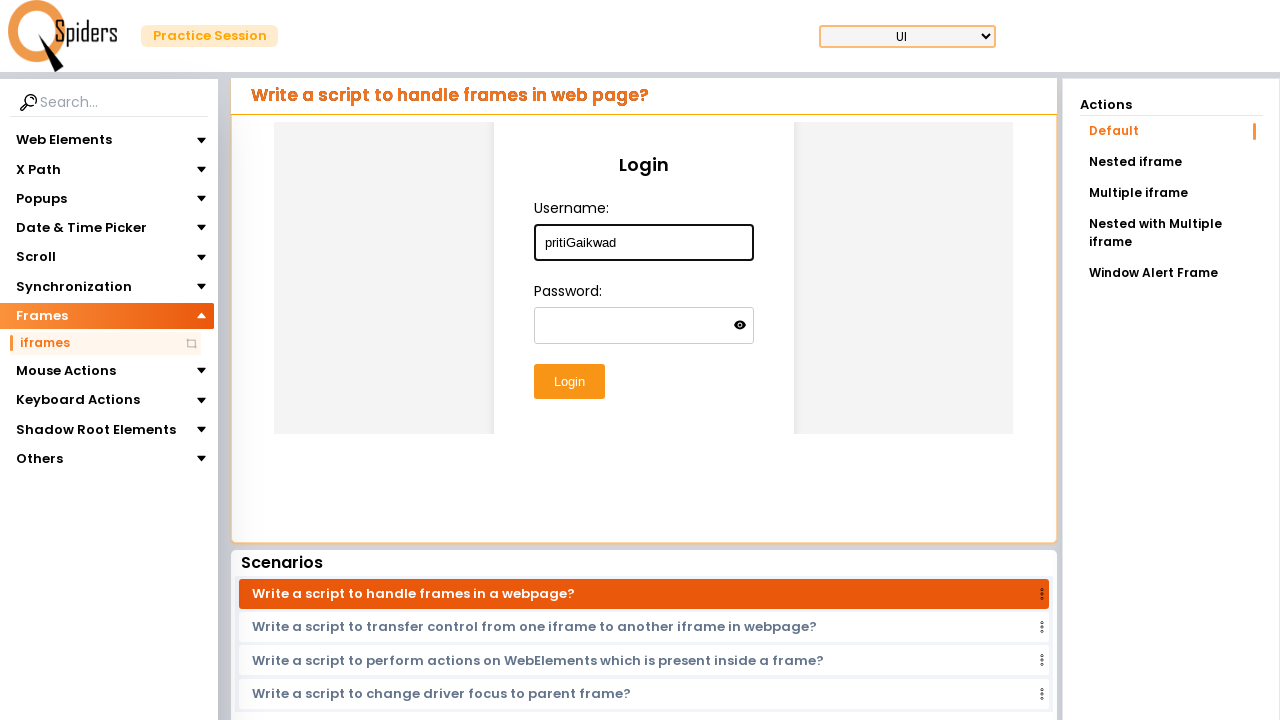

Clicked on Nested iframe link at (1171, 162) on xpath=//a[text()='Nested iframe']
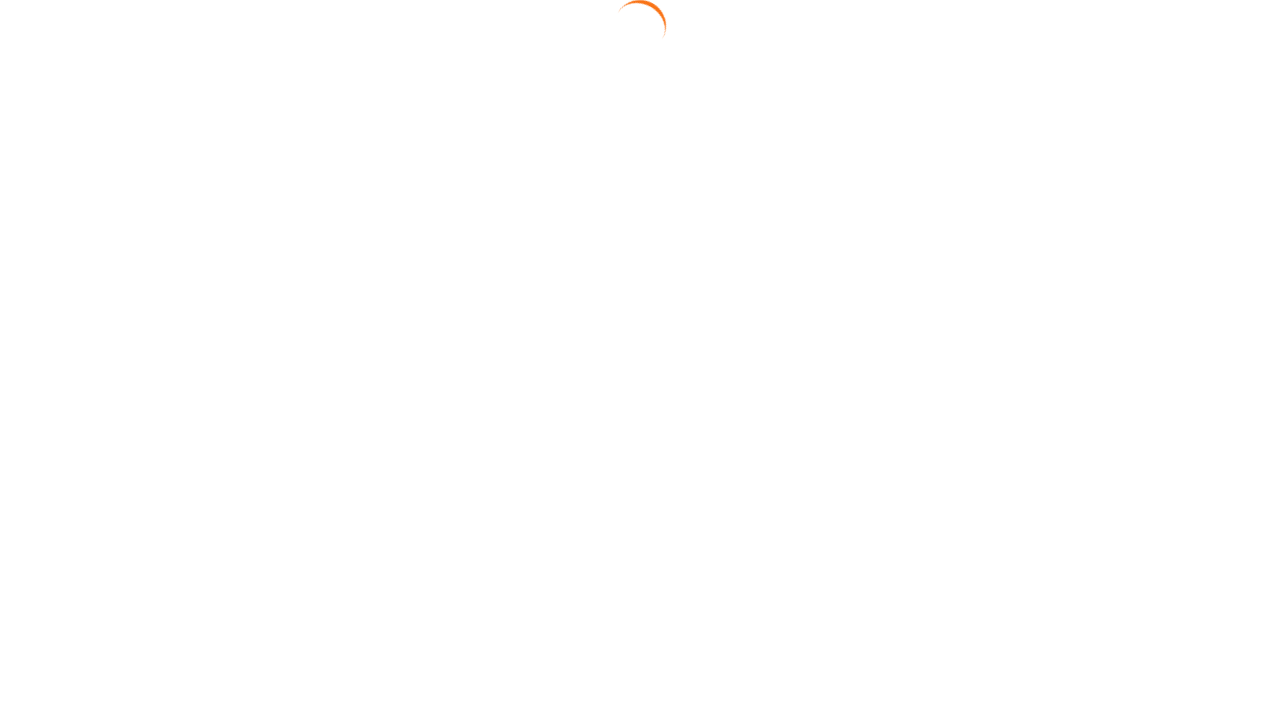

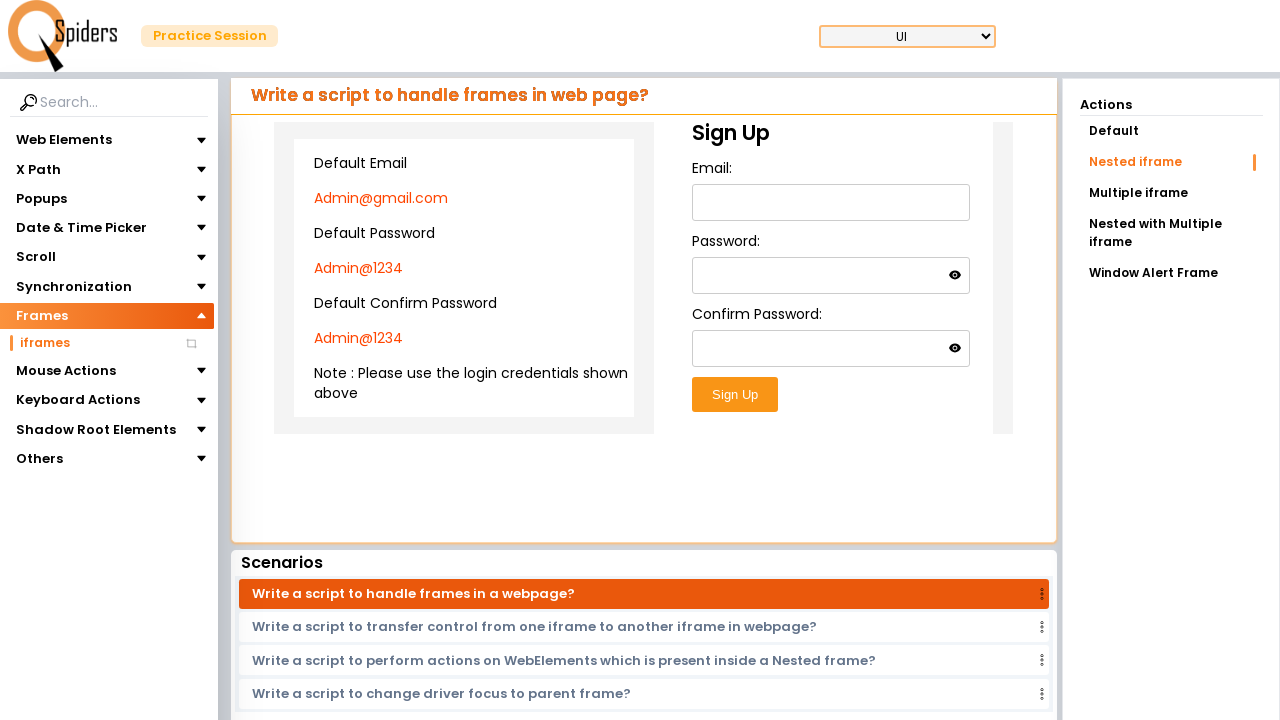